Navigates to a text box form page and scrolls to the submit button

Starting URL: https://demoqa.com/text-box

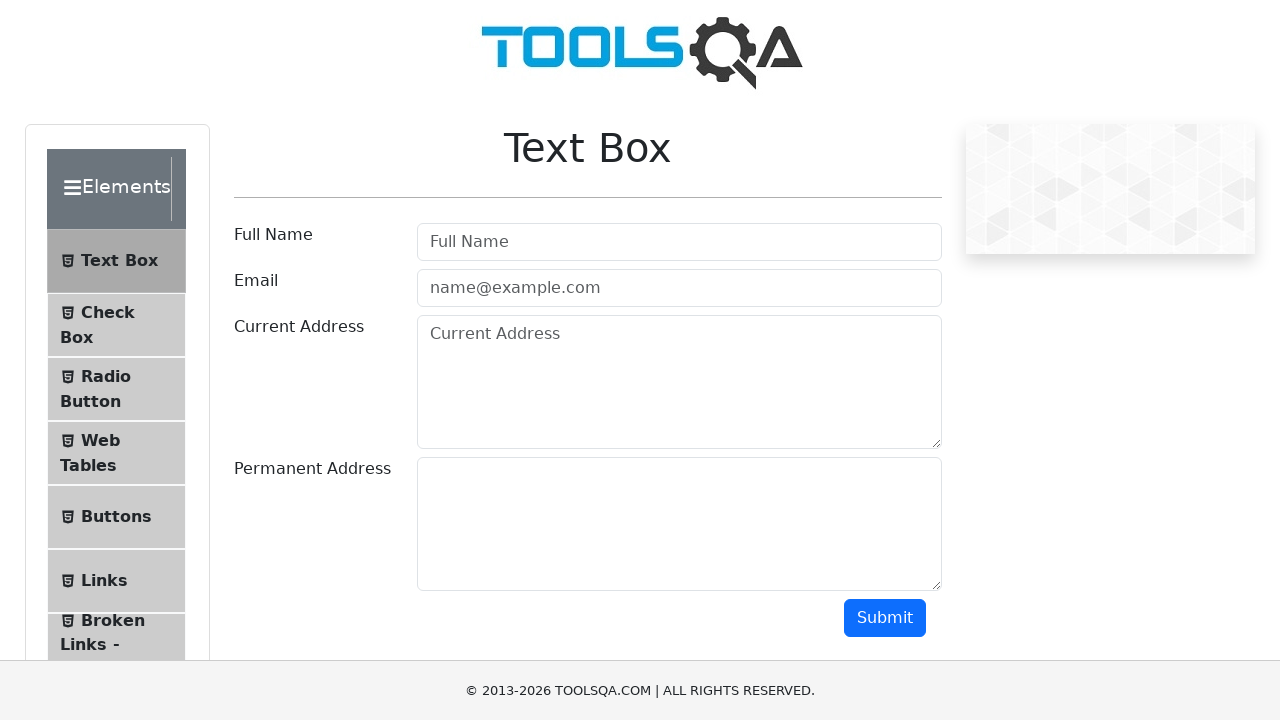

Scrolled to the submit button using JavaScript
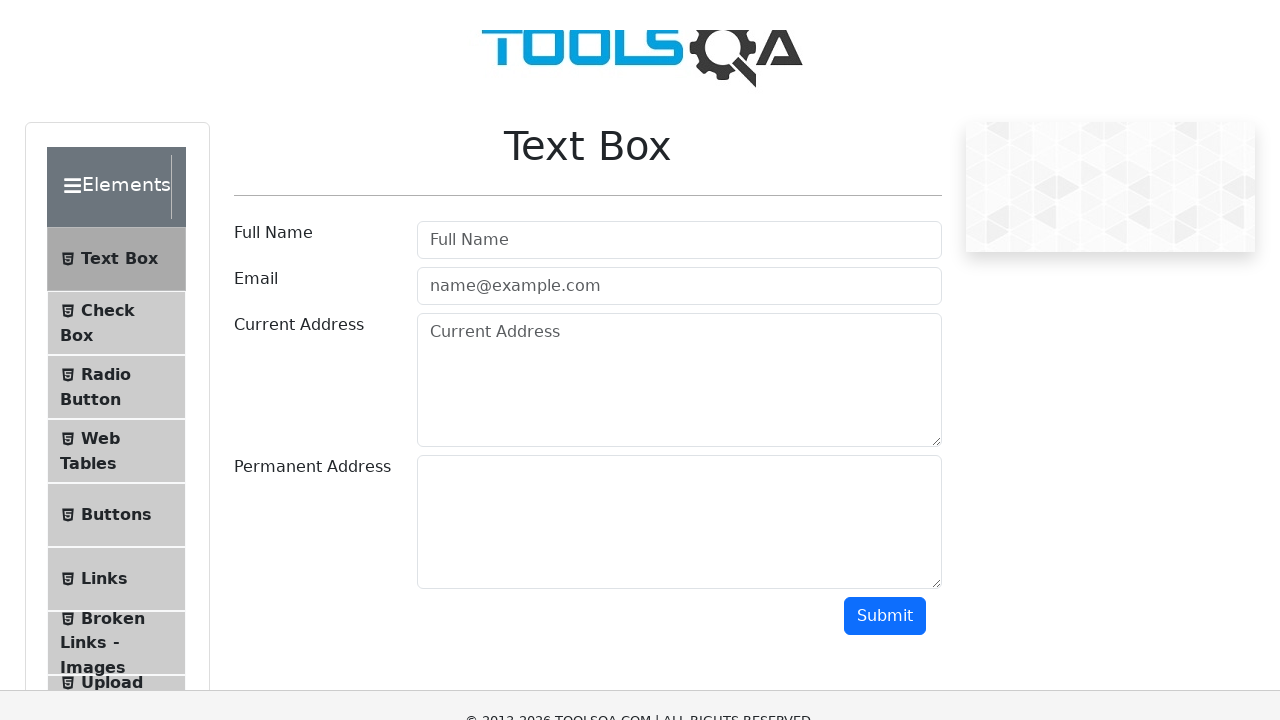

Waited 3 seconds for scroll animation to complete
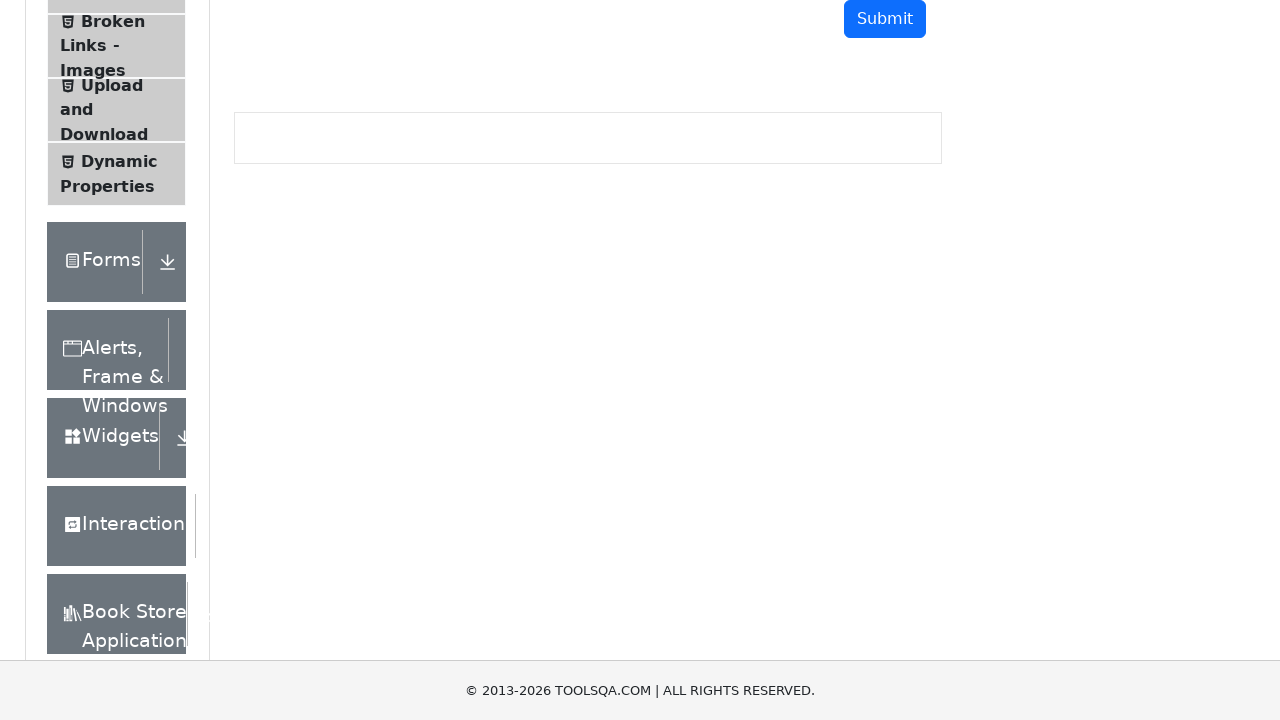

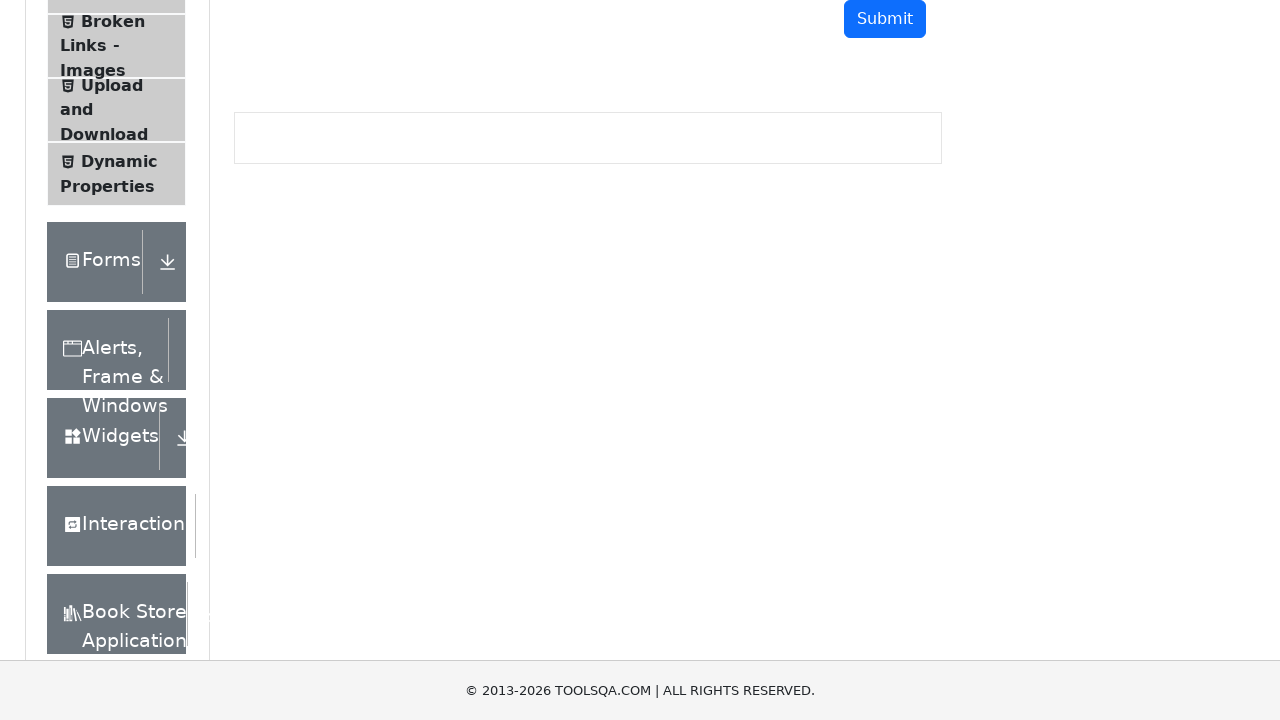